Navigates through multiple MyAnimeList user profile pages to verify they load correctly

Starting URL: https://myanimelist.net/profile/RDGames1000

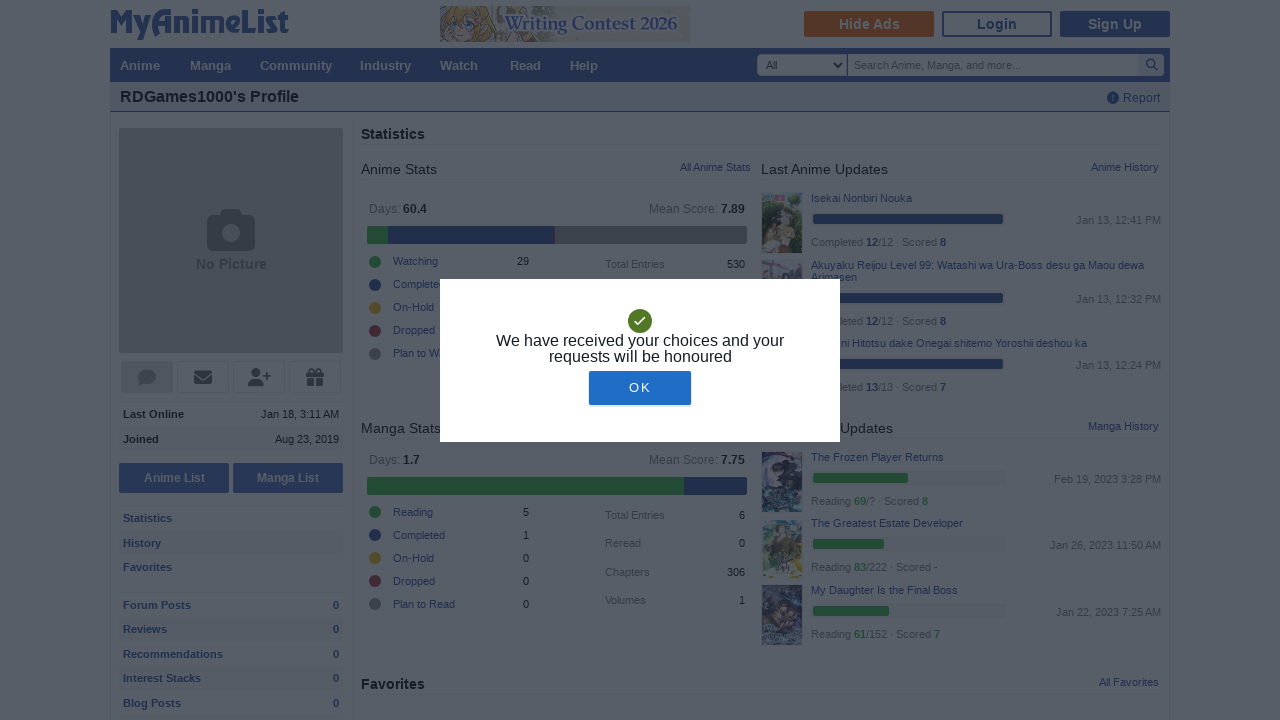

Initial profile page (RDGames1000) loaded successfully
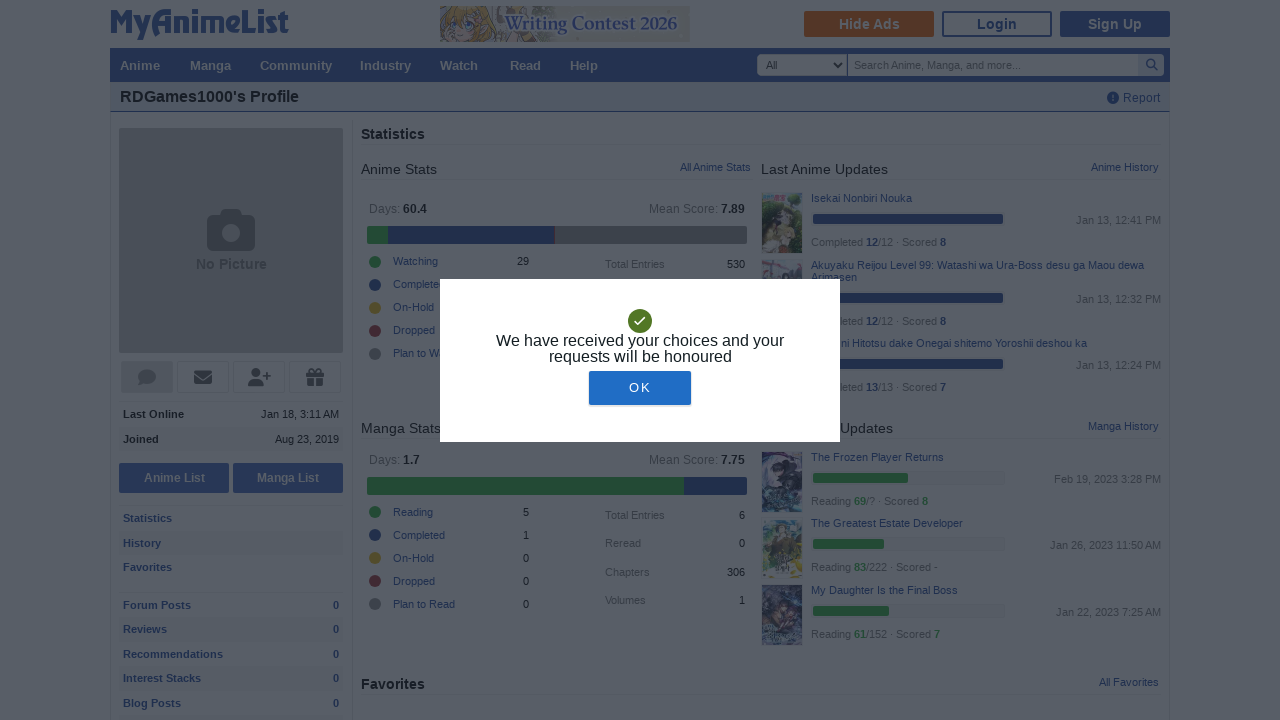

Navigated to second profile (zbynek0303)
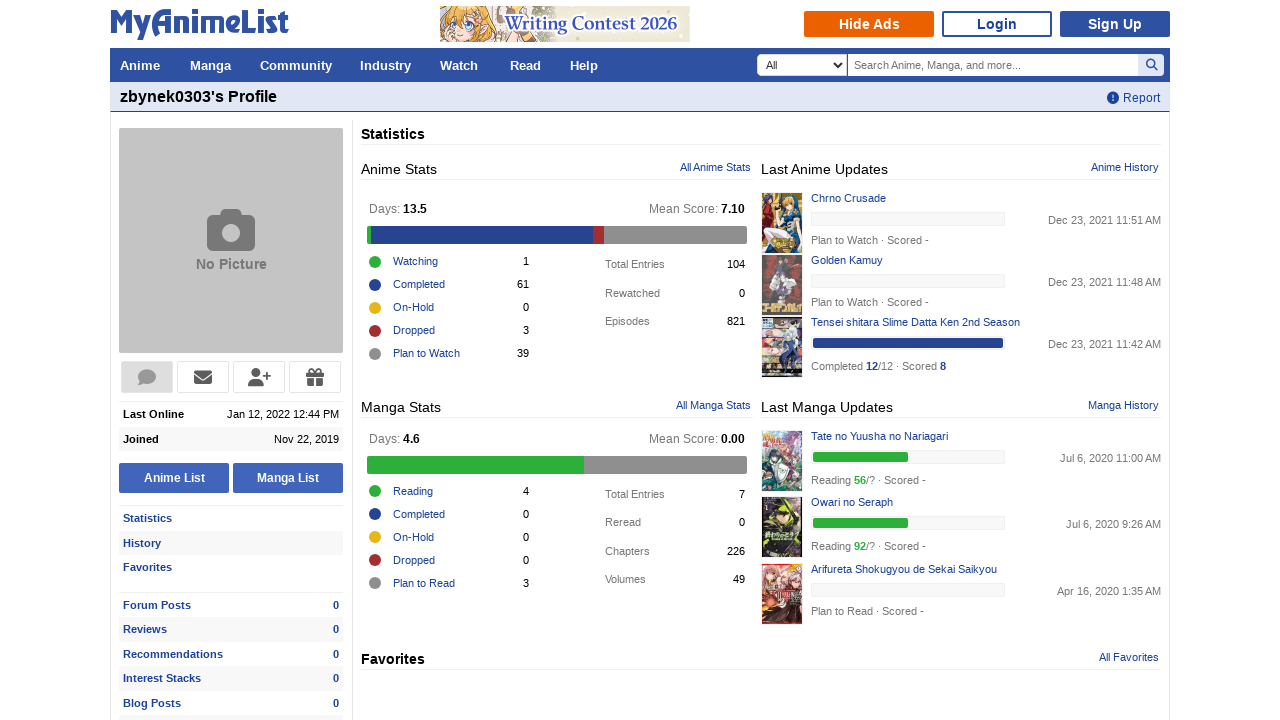

Second profile page loaded successfully
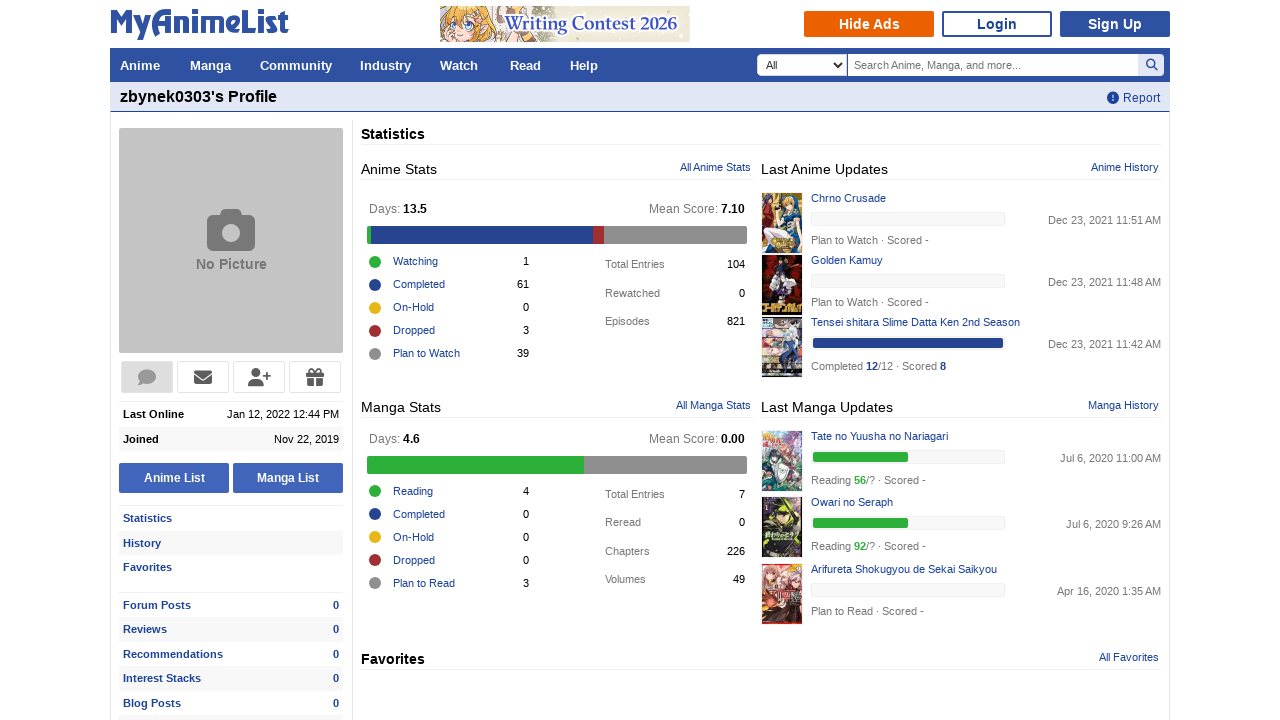

Navigated to third profile (Lukas1234567)
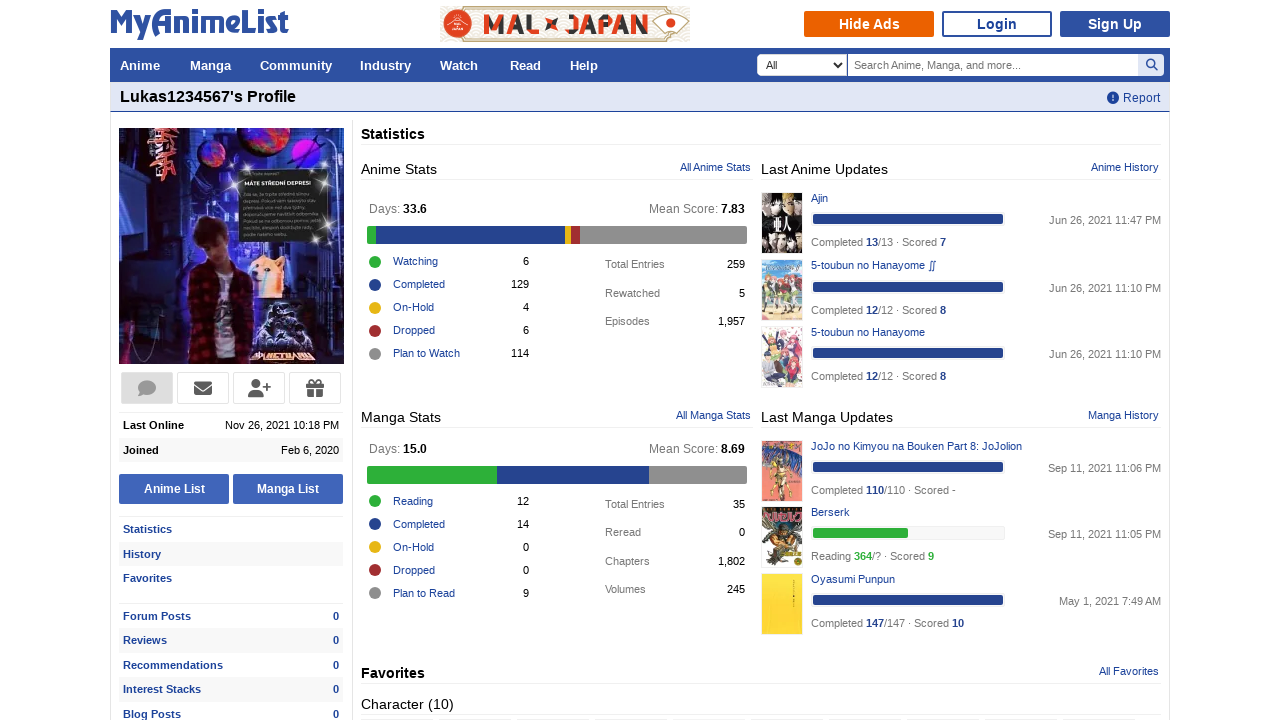

Third profile page loaded successfully
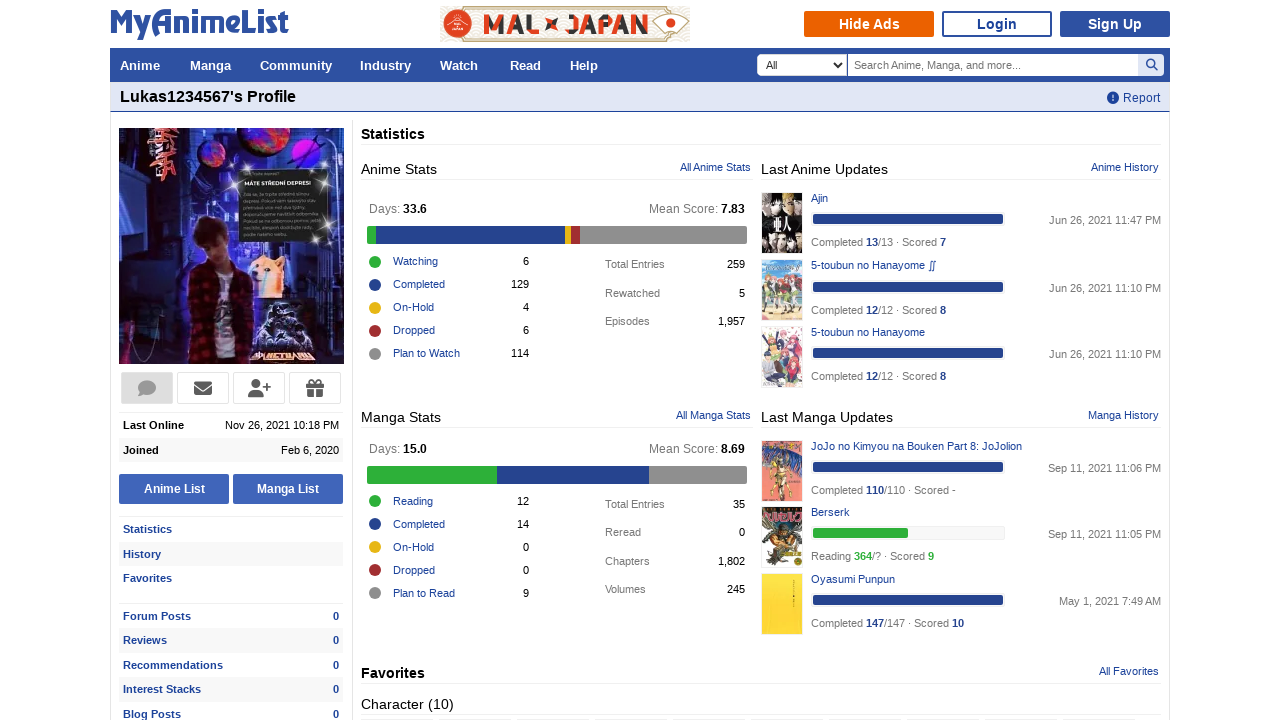

Navigated to fourth profile (chazp246)
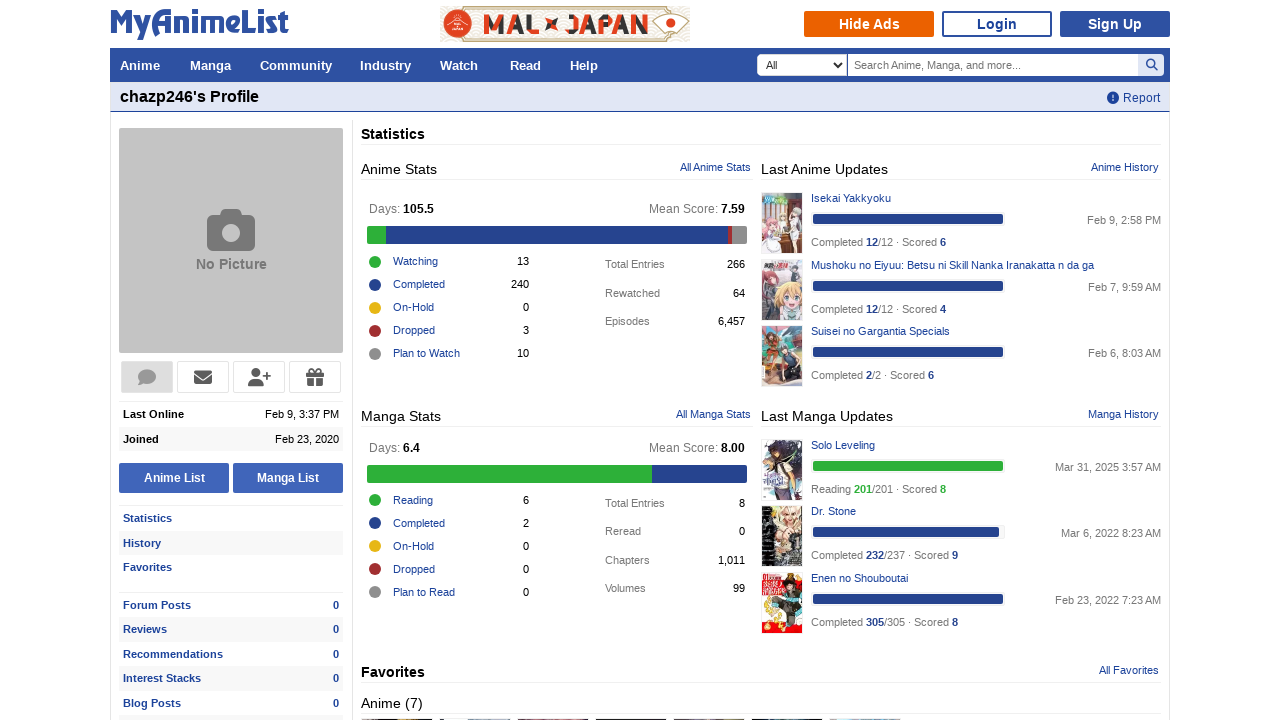

Fourth profile page loaded successfully
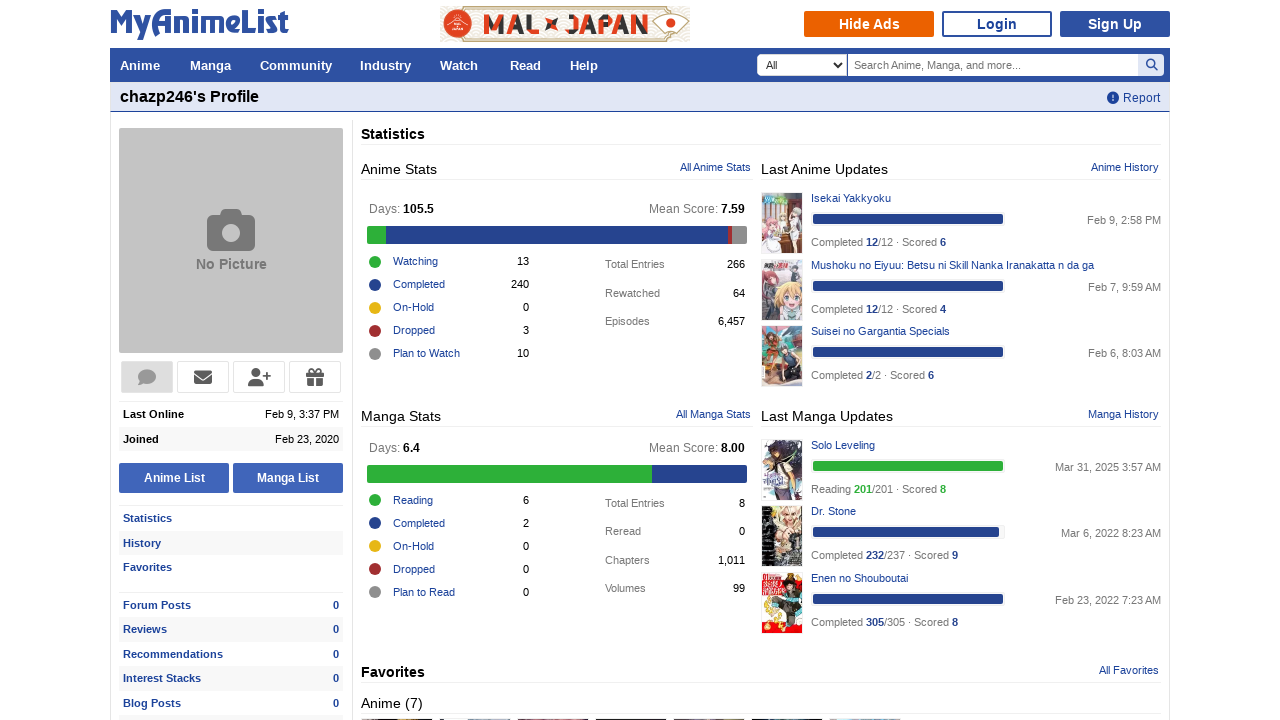

Navigated to fifth profile (Betlik3)
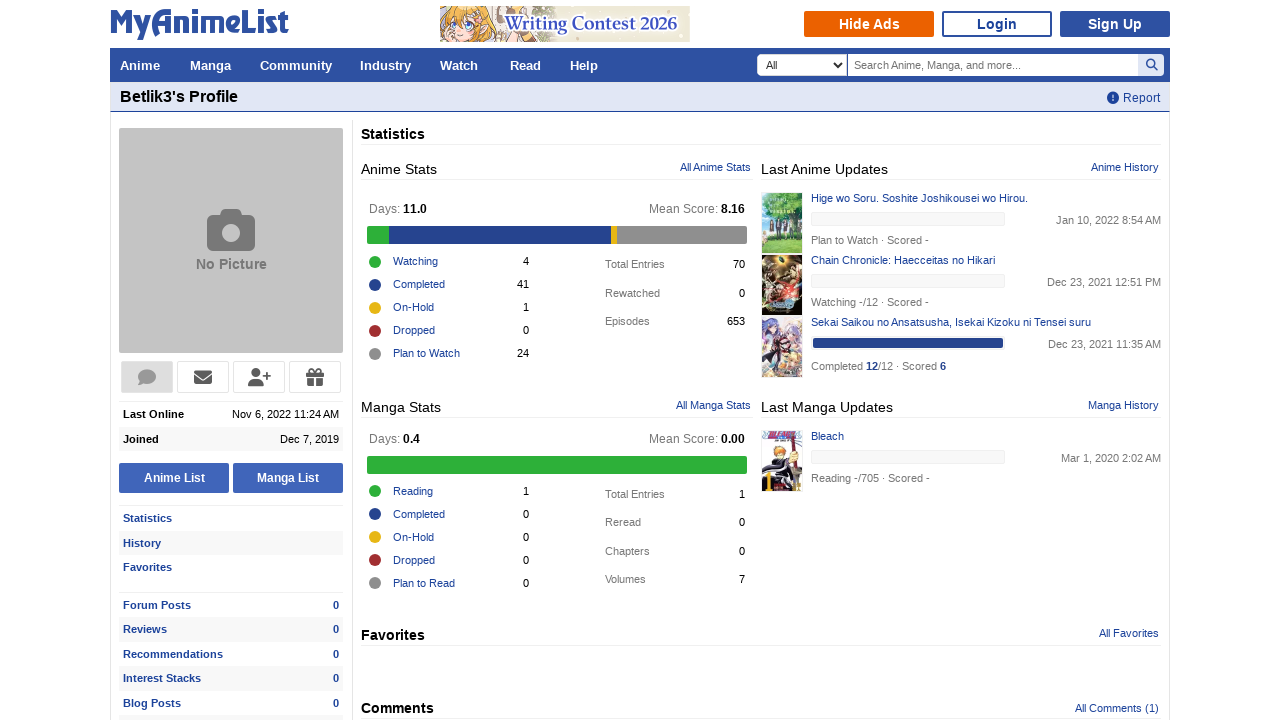

Fifth profile page loaded successfully
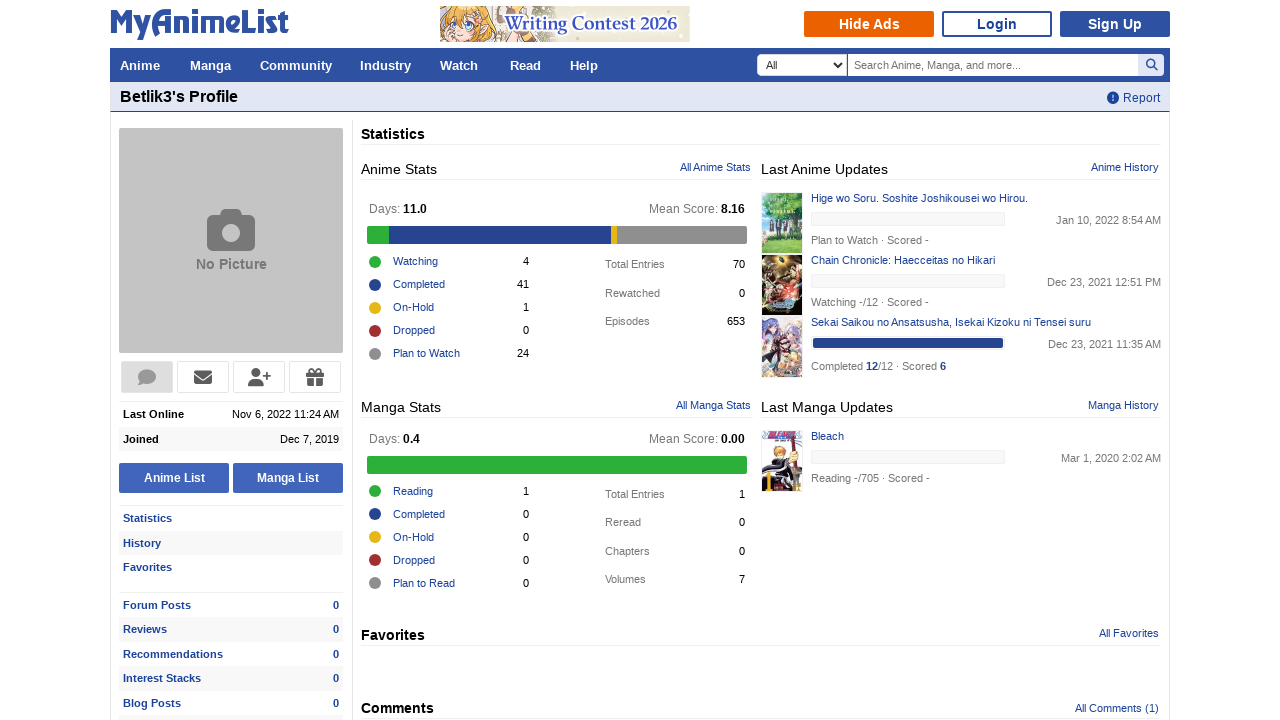

Navigated to sixth profile (IllicNightspear)
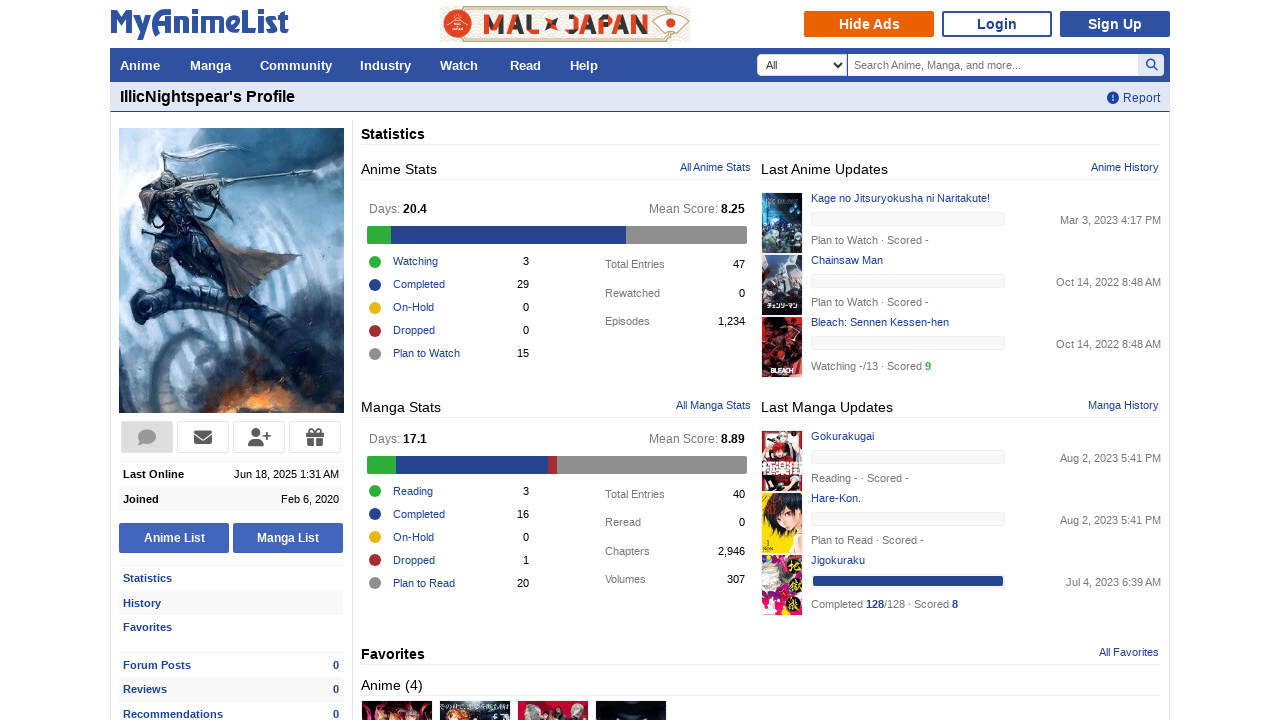

Sixth profile page loaded successfully
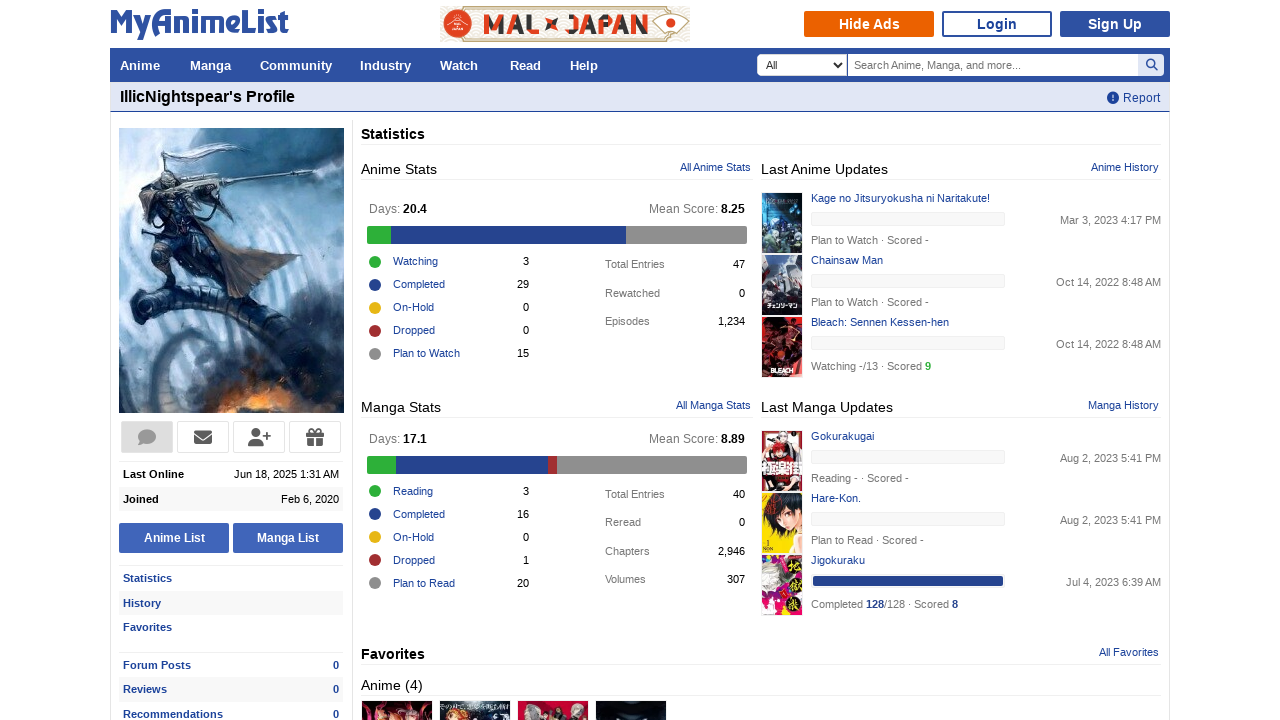

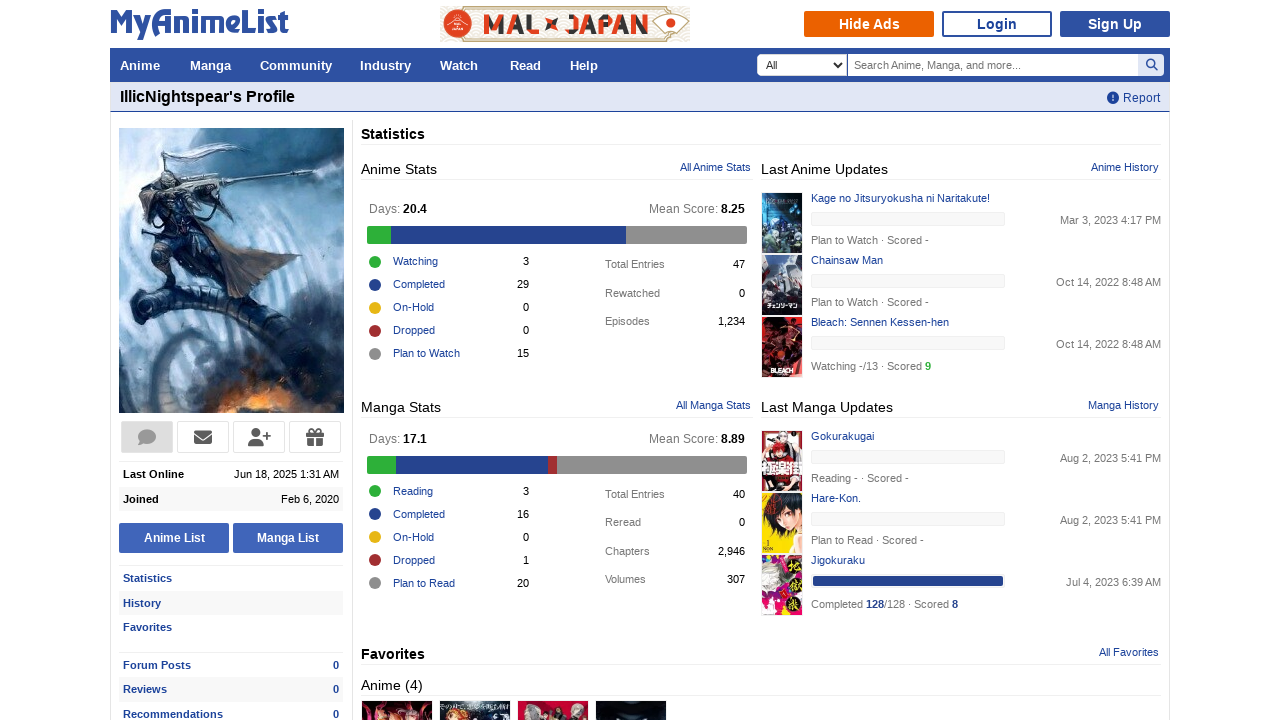